Tests iframe handling by switching between multiple frames and filling text fields within each frame

Starting URL: https://ui.vision/demo/webtest/frames/

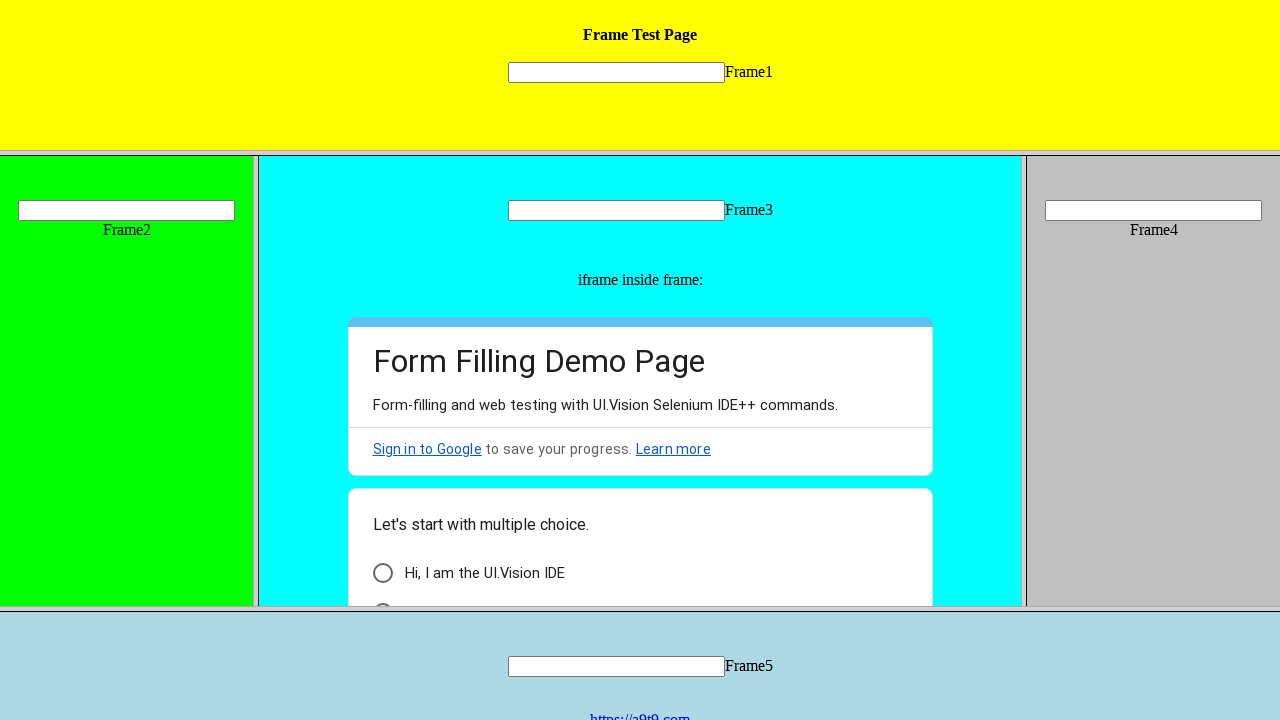

Located first iframe by URL (frame_1.html)
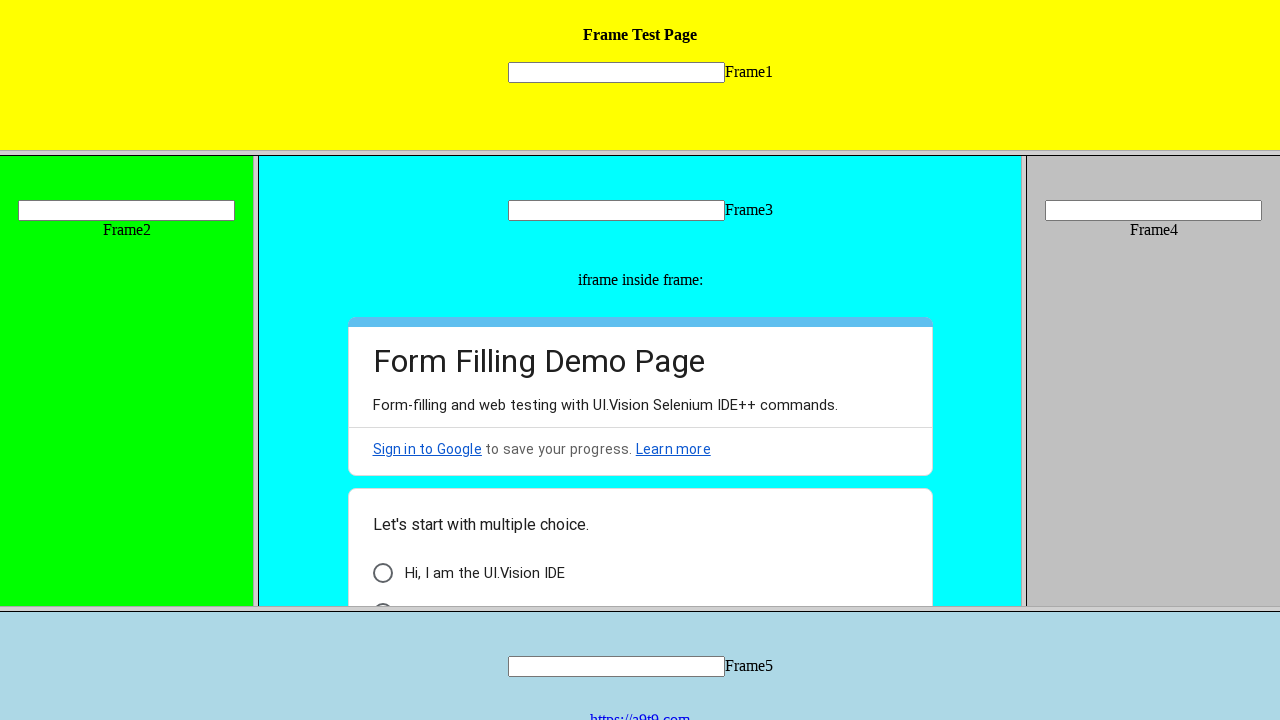

Filled text field in first iframe with 'Jane Smith' on [name="mytext1"]
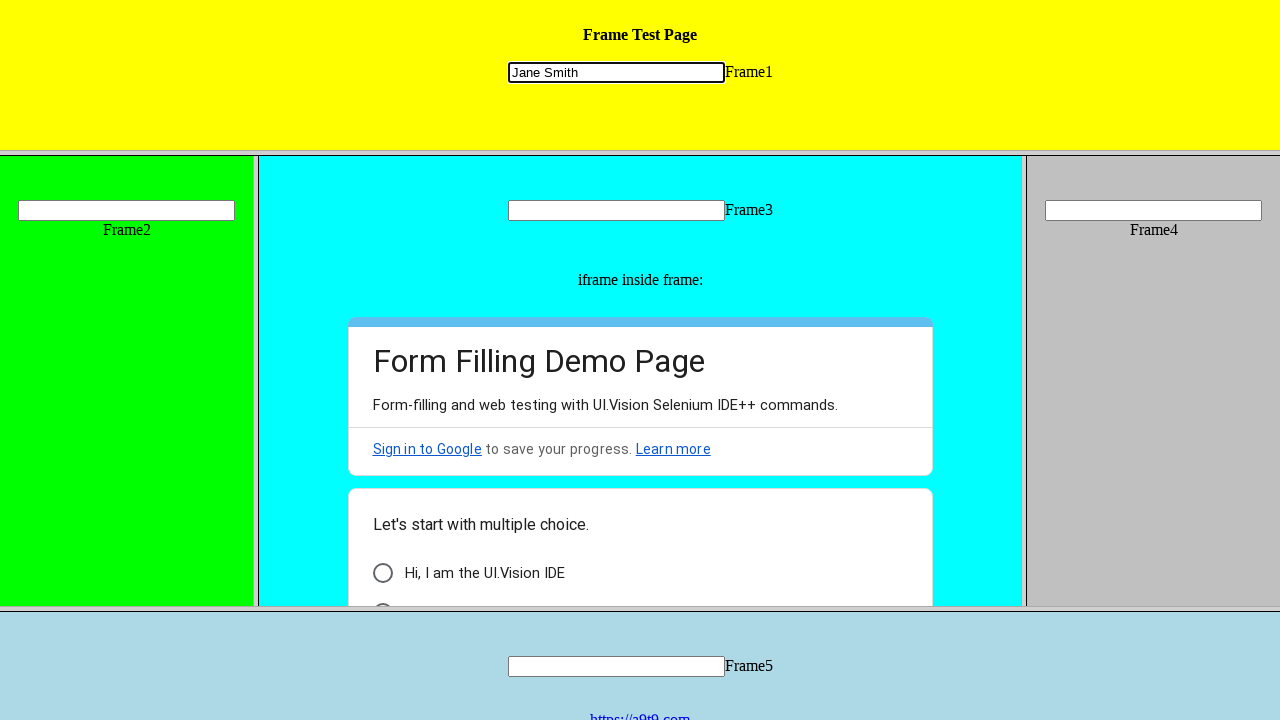

Located second iframe (frame_4.html) and its text field
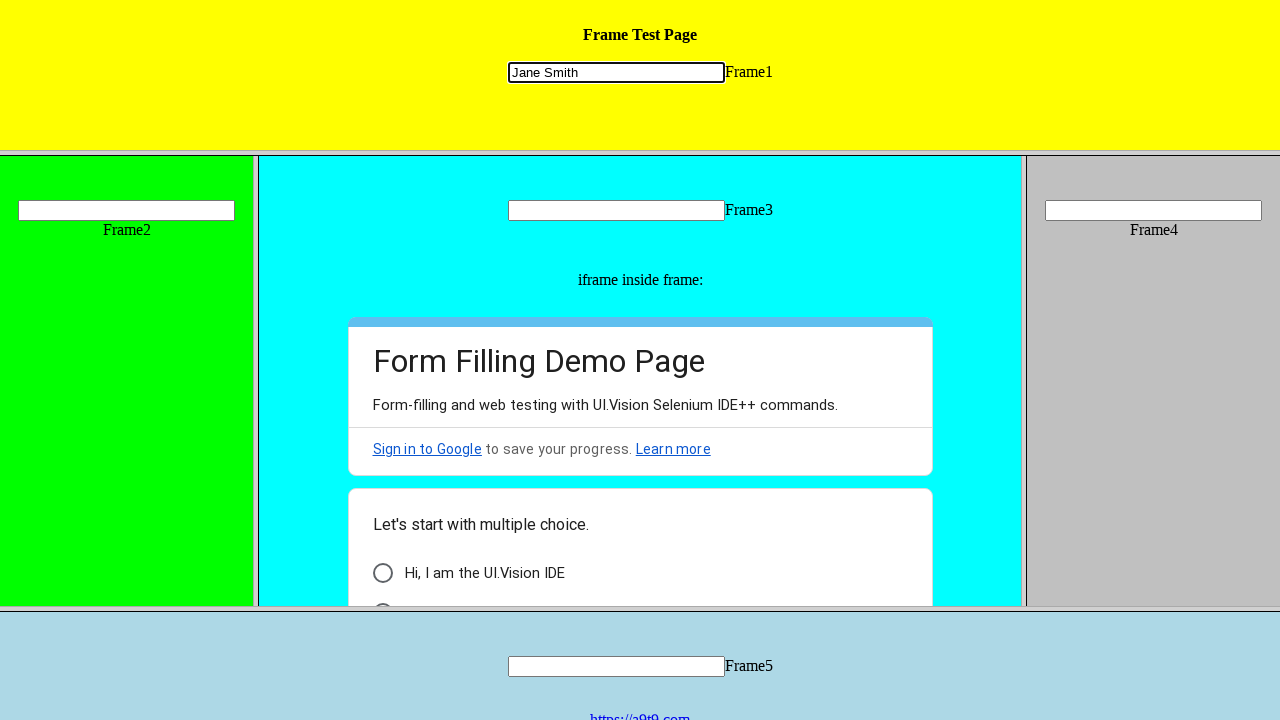

Filled text field in second iframe with 'Jane Smith' on frame[src="frame_4.html"] >> internal:control=enter-frame >> [name="mytext4"]
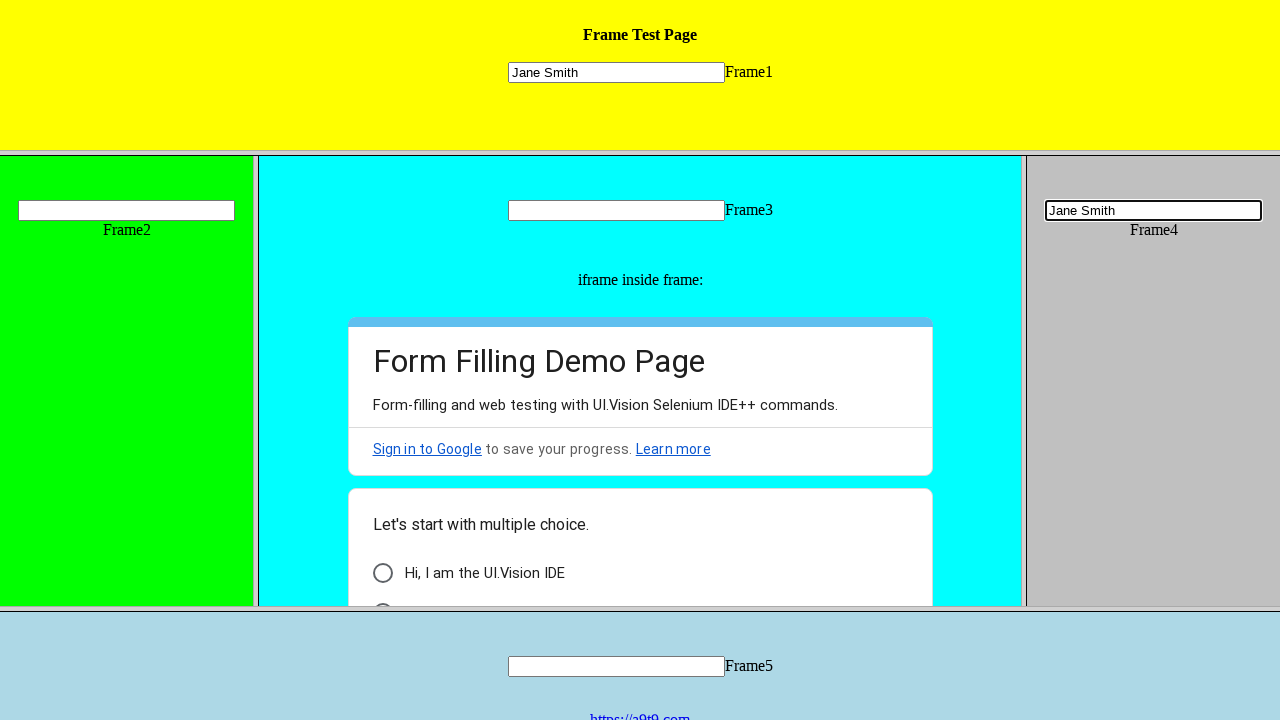

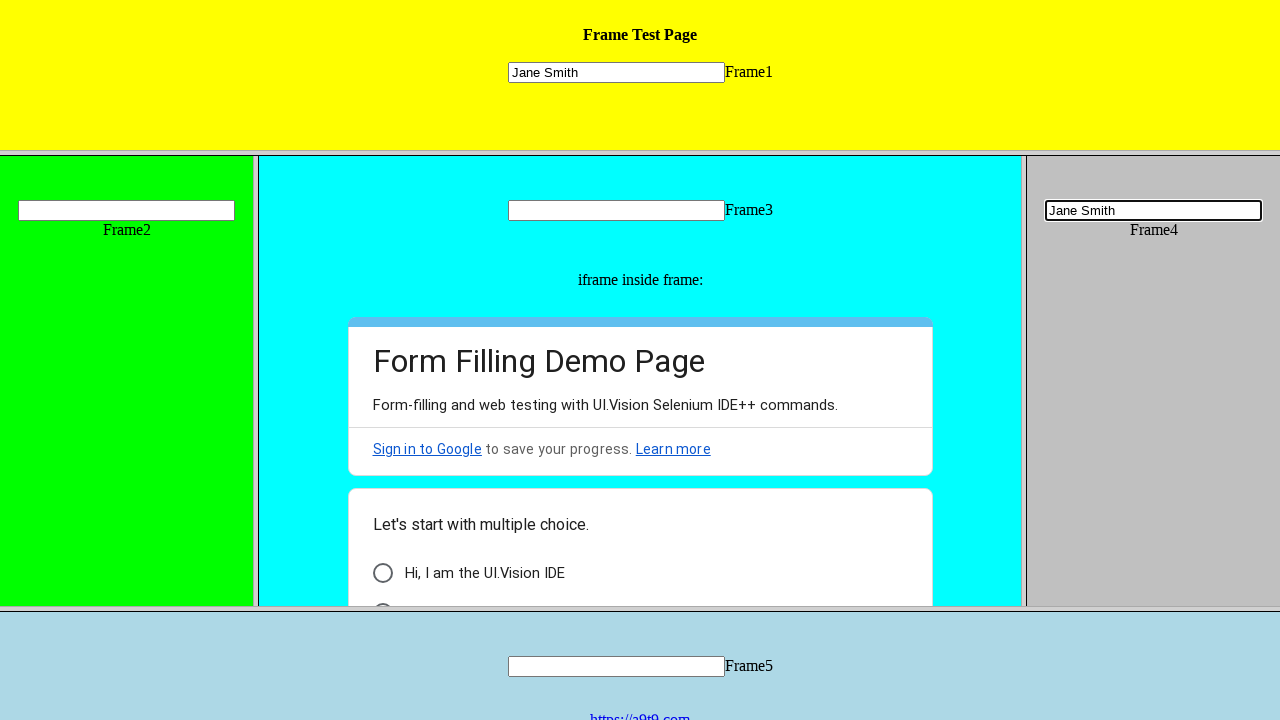